Tests dropdown functionality by selecting an option and verifying all available dropdown options

Starting URL: https://the-internet.herokuapp.com/dropdown

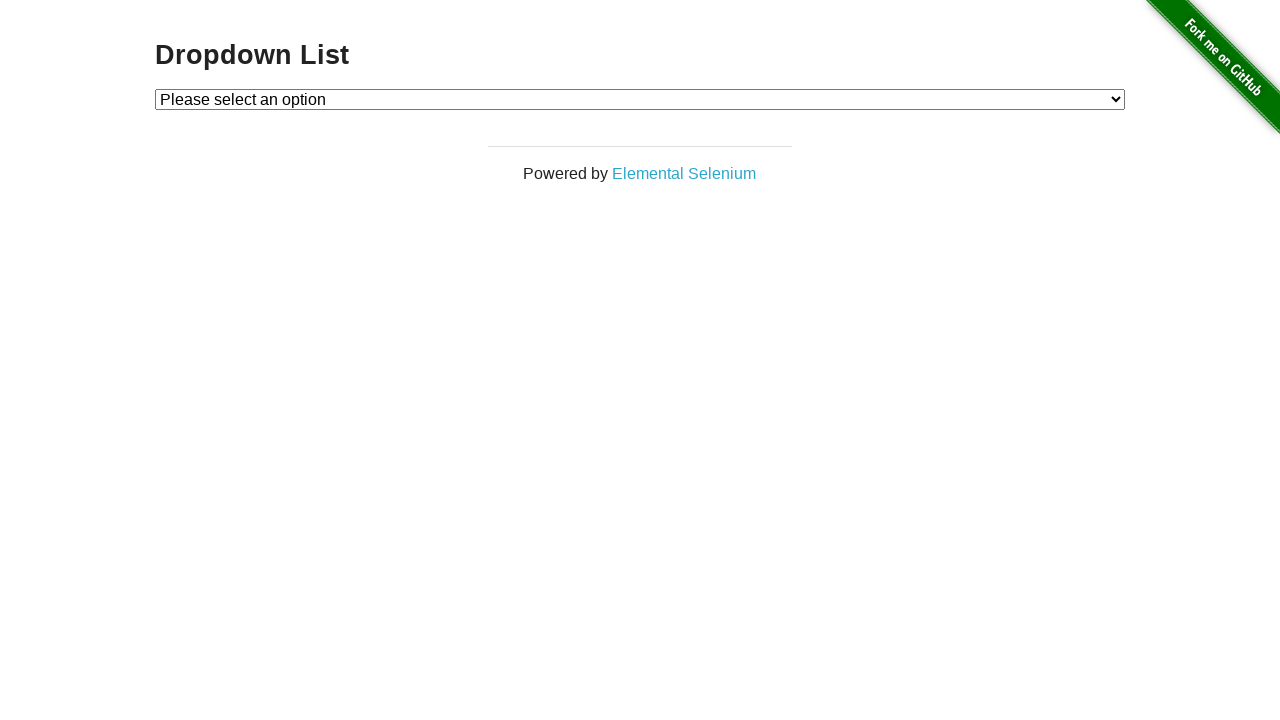

Navigated to dropdown test page
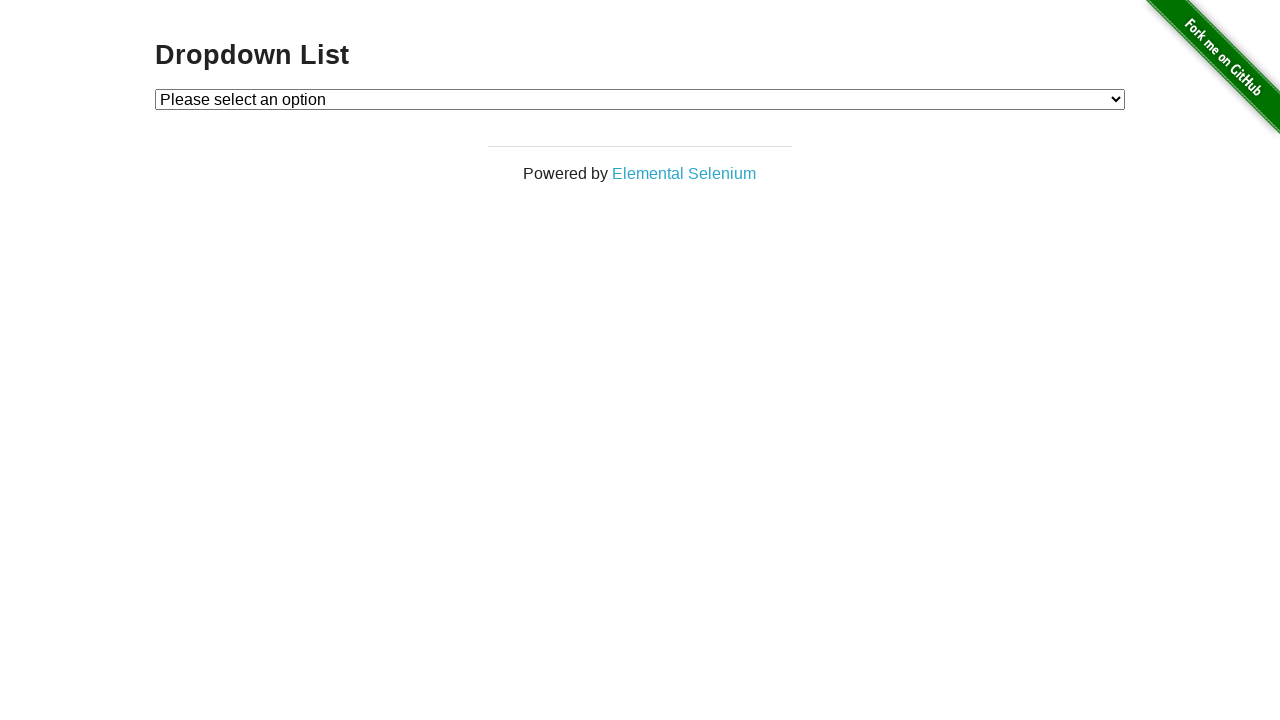

Clicked dropdown to open it at (640, 99) on select#dropdown
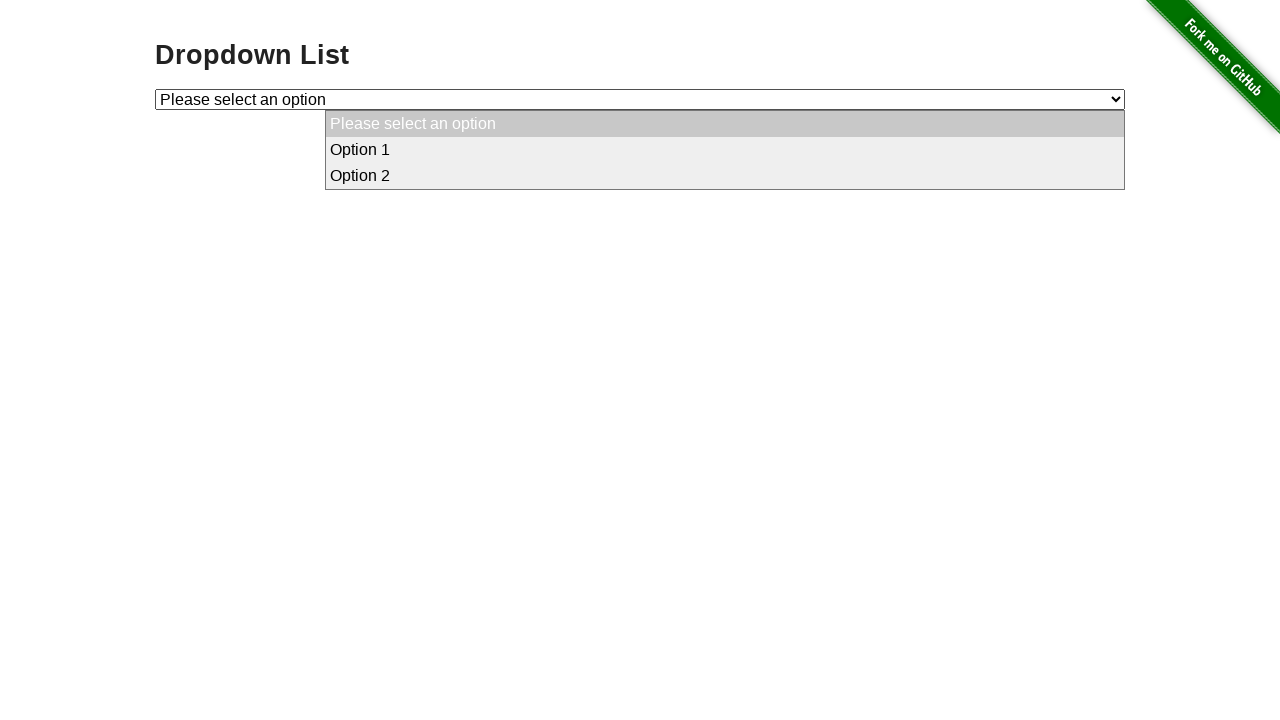

Selected 'Option 2' from dropdown on select#dropdown
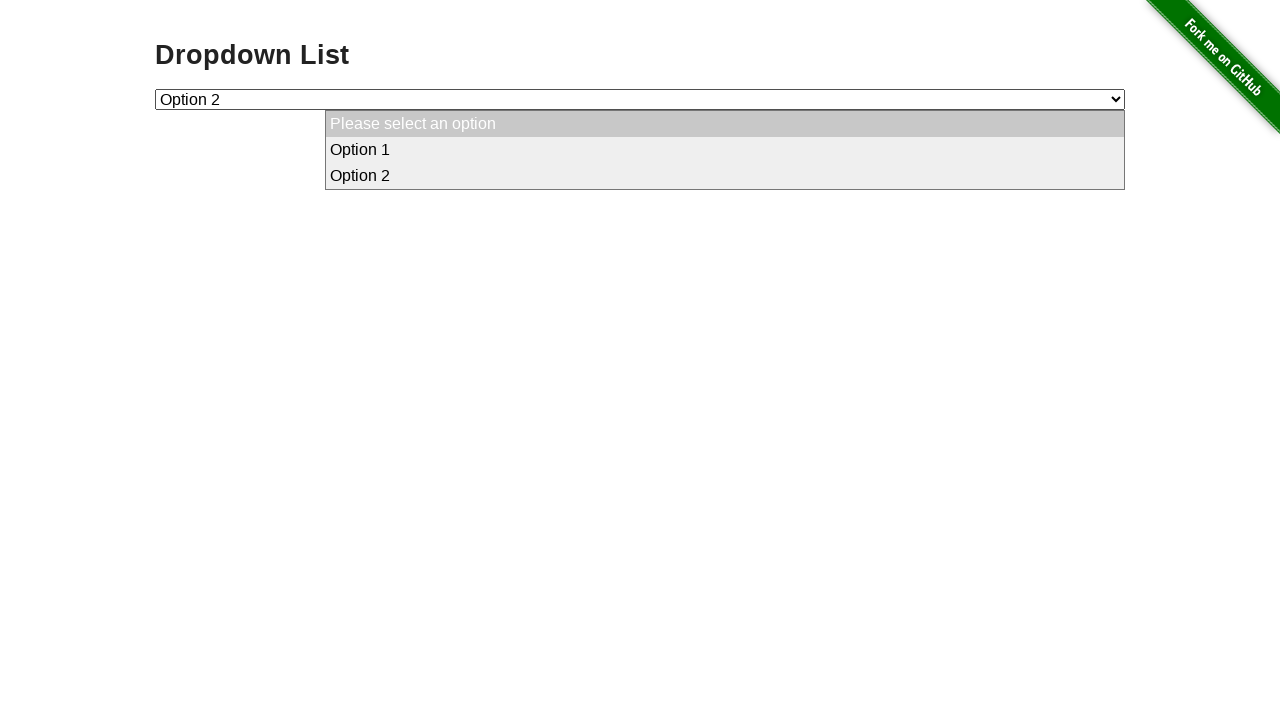

Located dropdown element
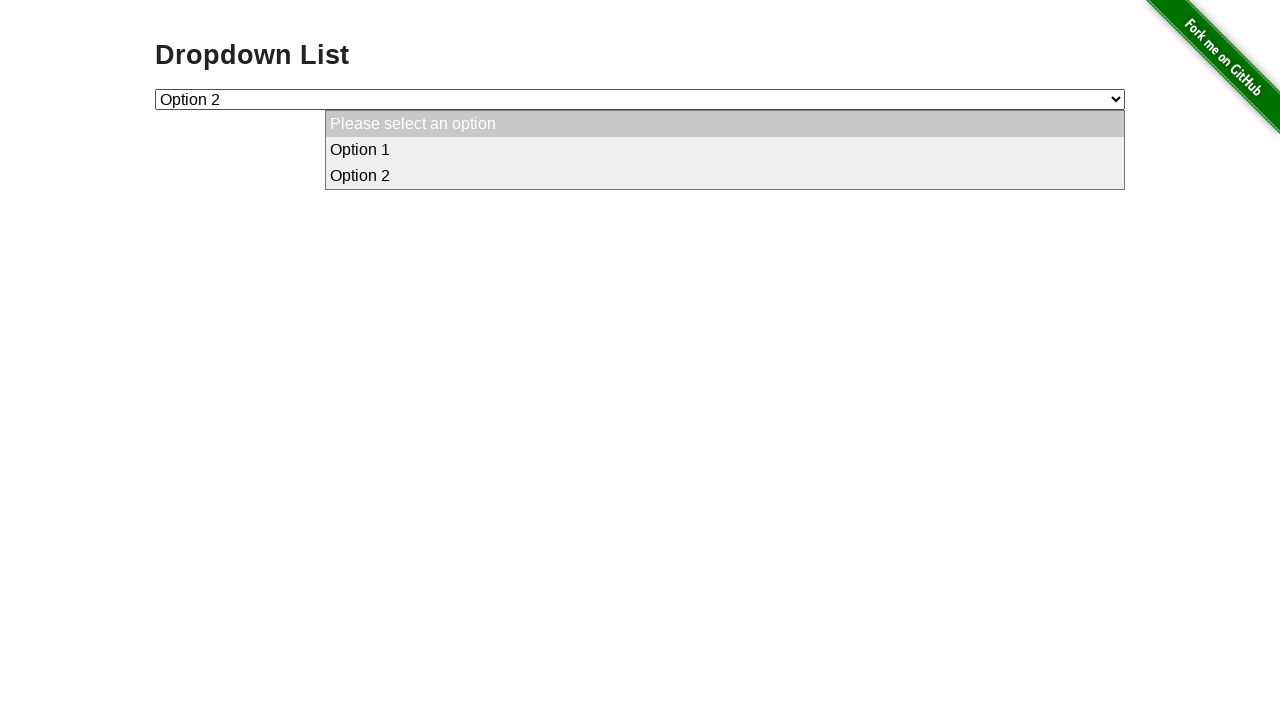

Retrieved all dropdown options
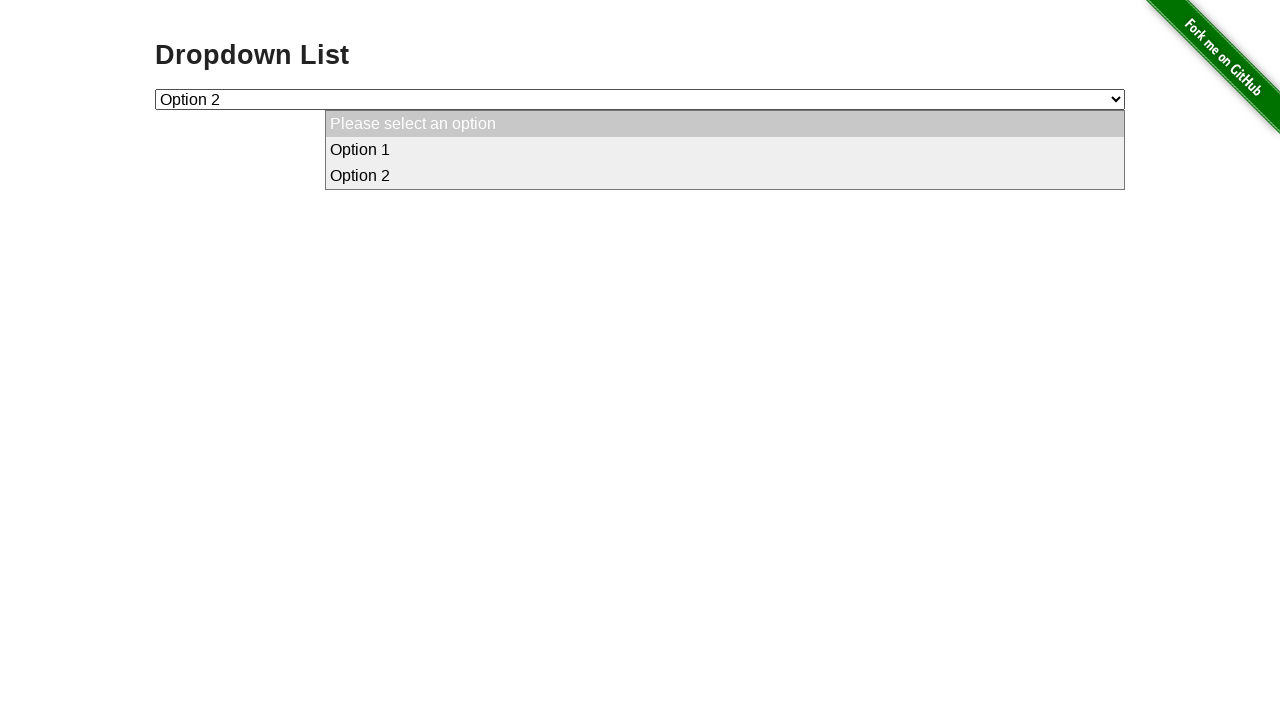

Verified 'Please select an option' is present in dropdown
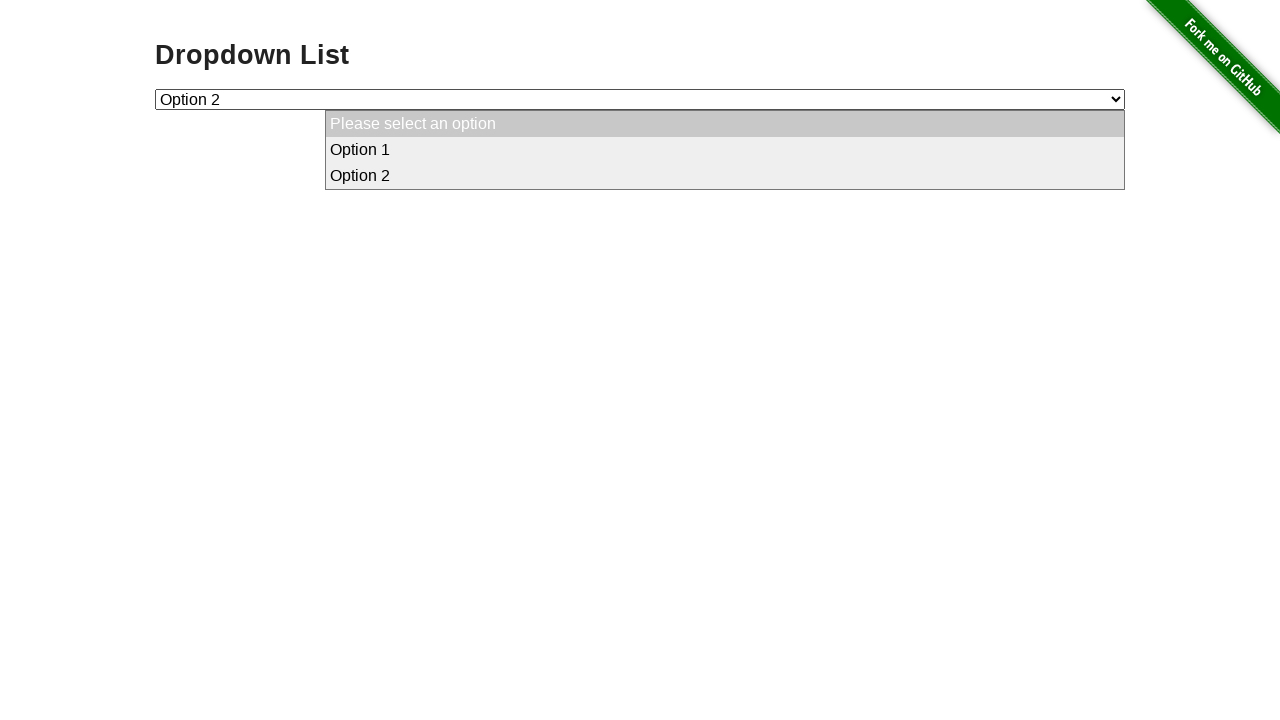

Verified 'Option 1' is present in dropdown
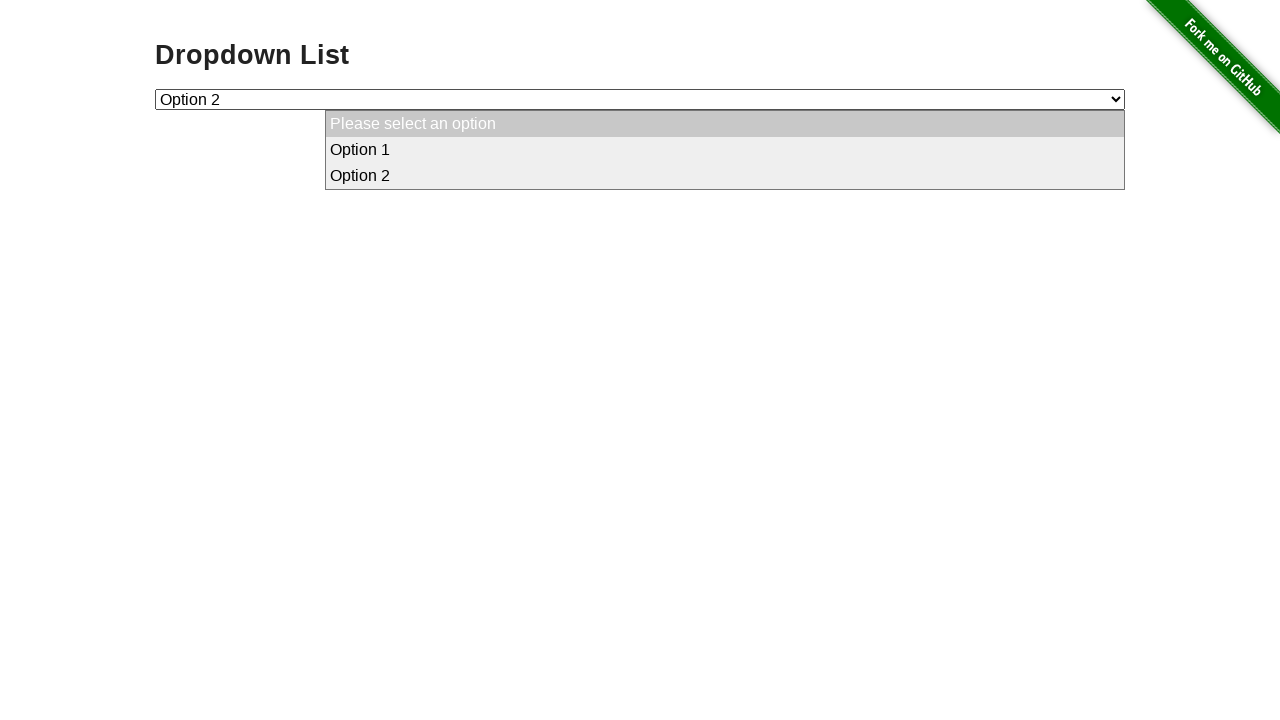

Verified 'Option 2' is present in dropdown
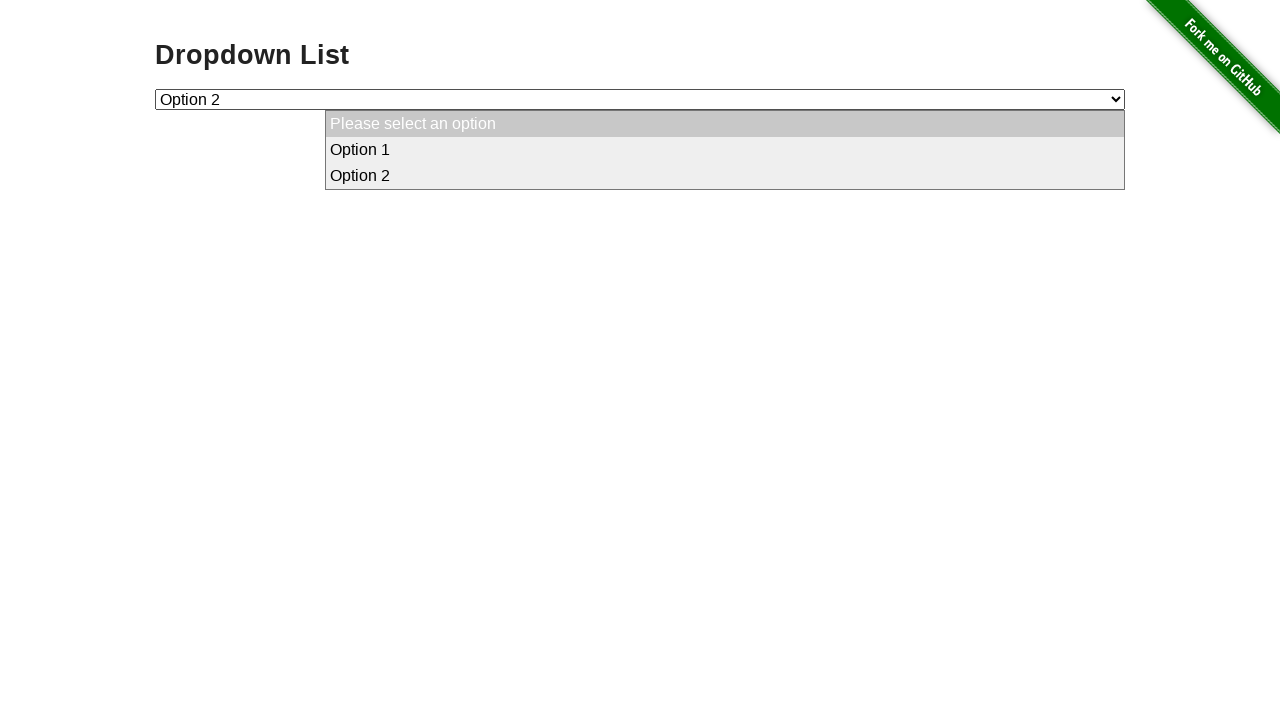

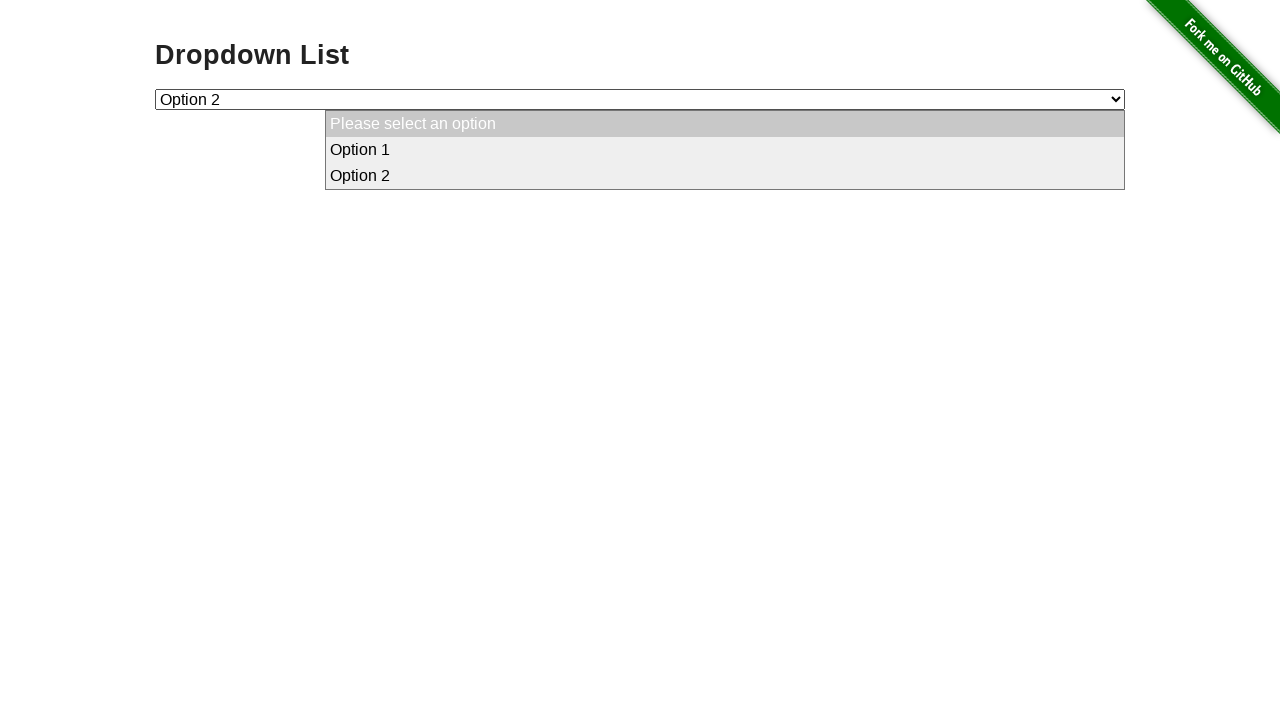